Tests dropdown selection functionality by selecting options using different methods (by index, value, and visible text) in both single and multi-select dropdowns

Starting URL: https://demoqa.com/select-menu

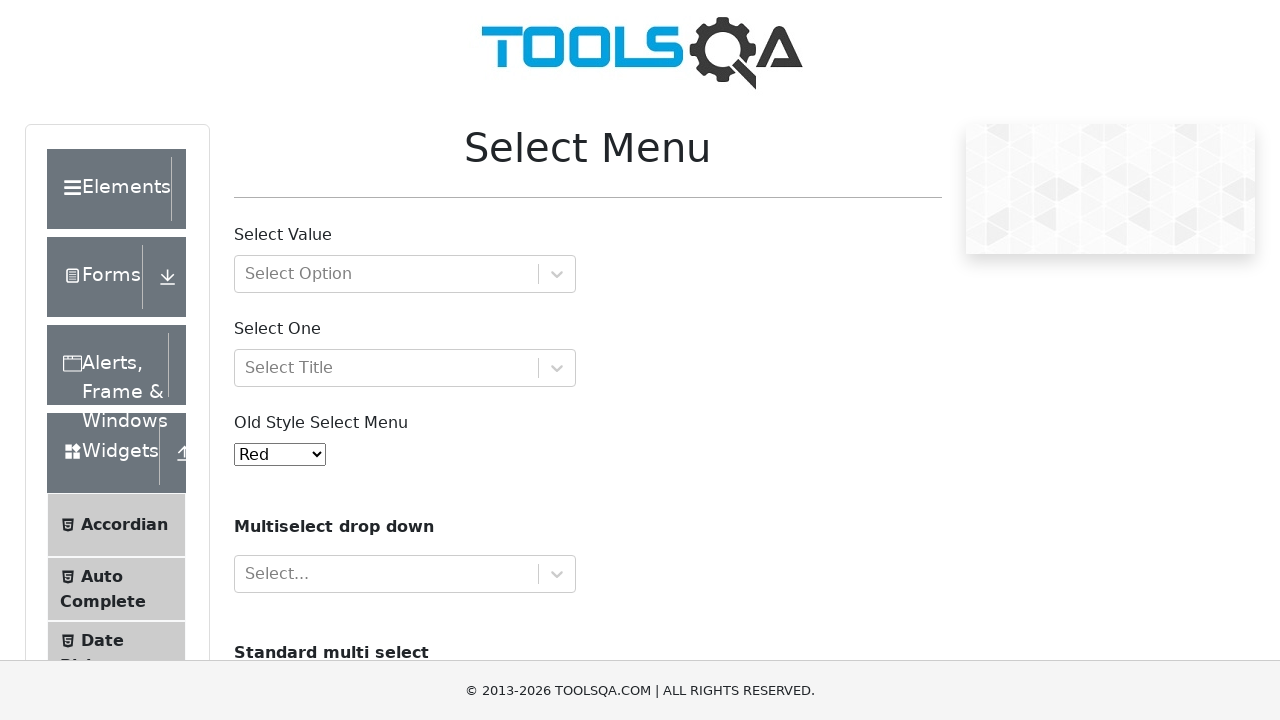

Located old style dropdown menu element
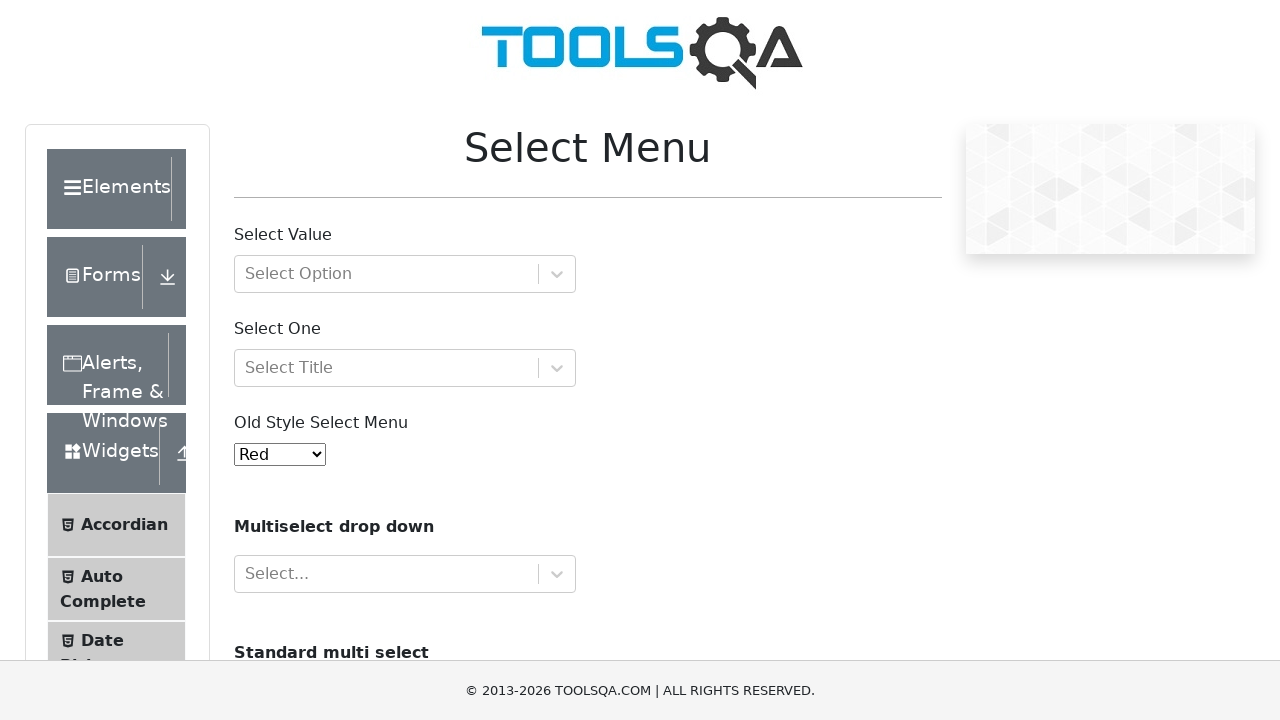

Selected 3rd option (Yellow) by index from old style dropdown on select#oldSelectMenu
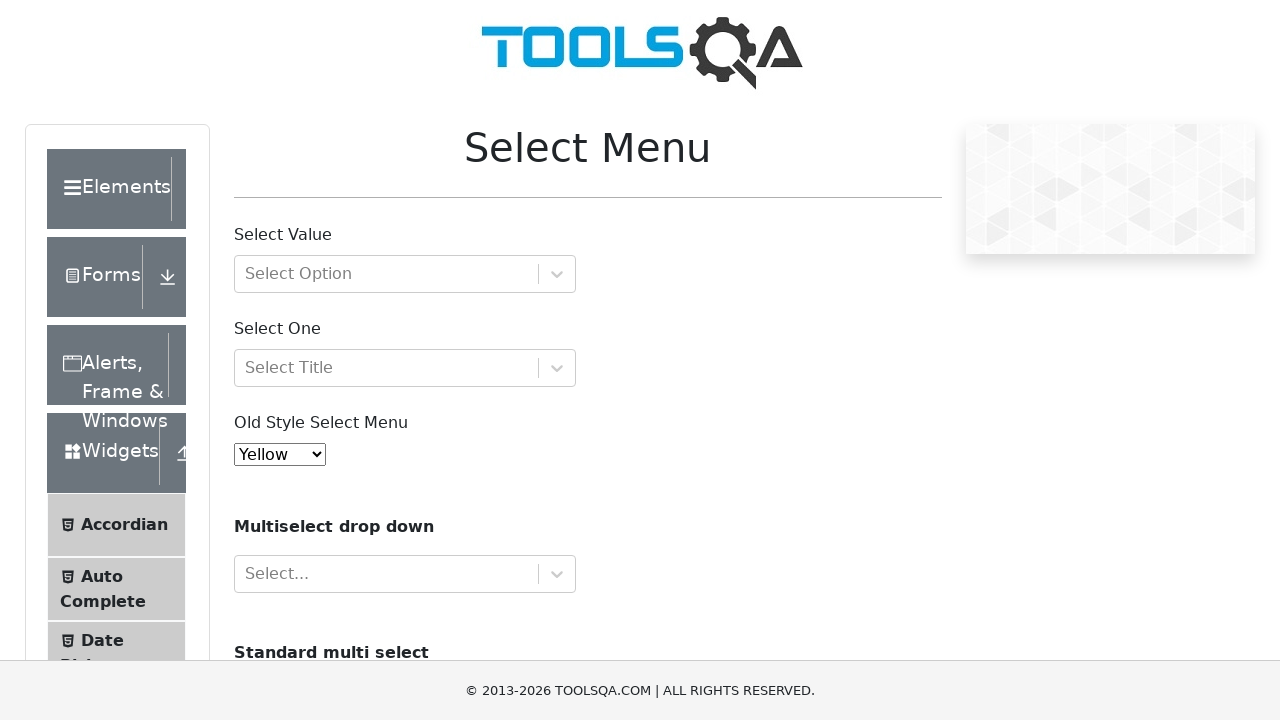

Selected Green option by value (5) from old style dropdown on select#oldSelectMenu
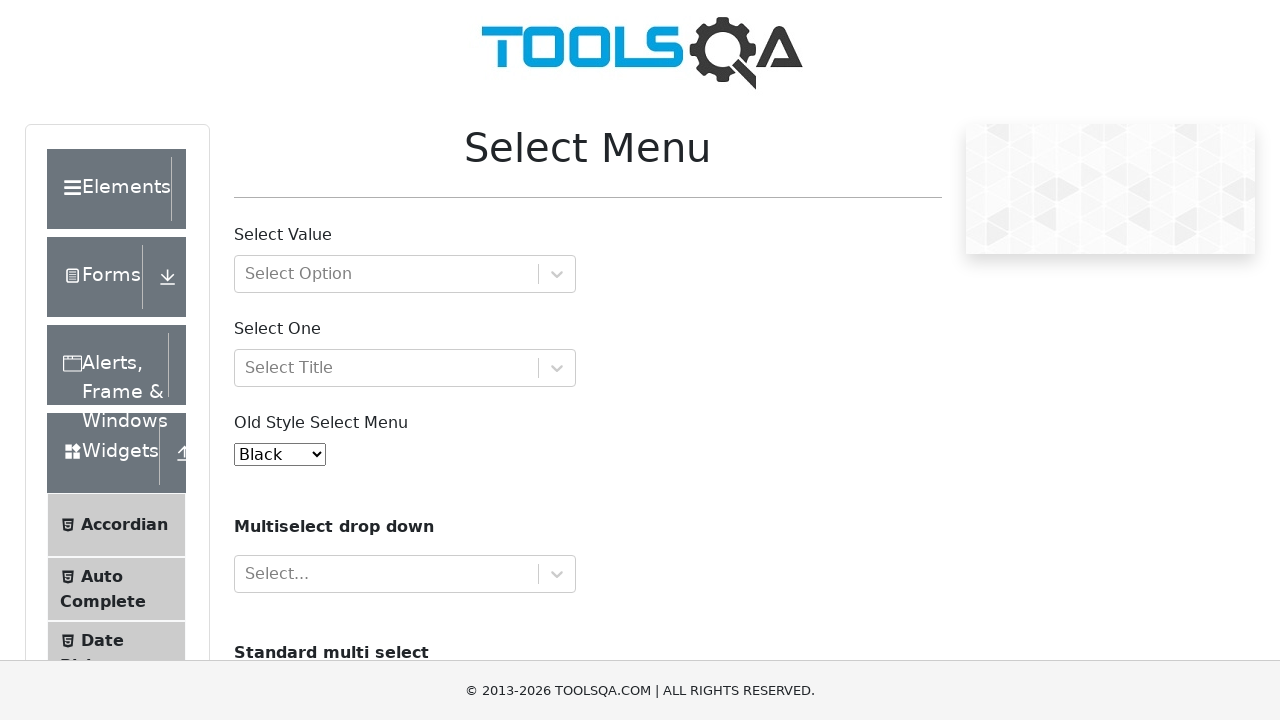

Selected Magenta option by visible text from old style dropdown on select#oldSelectMenu
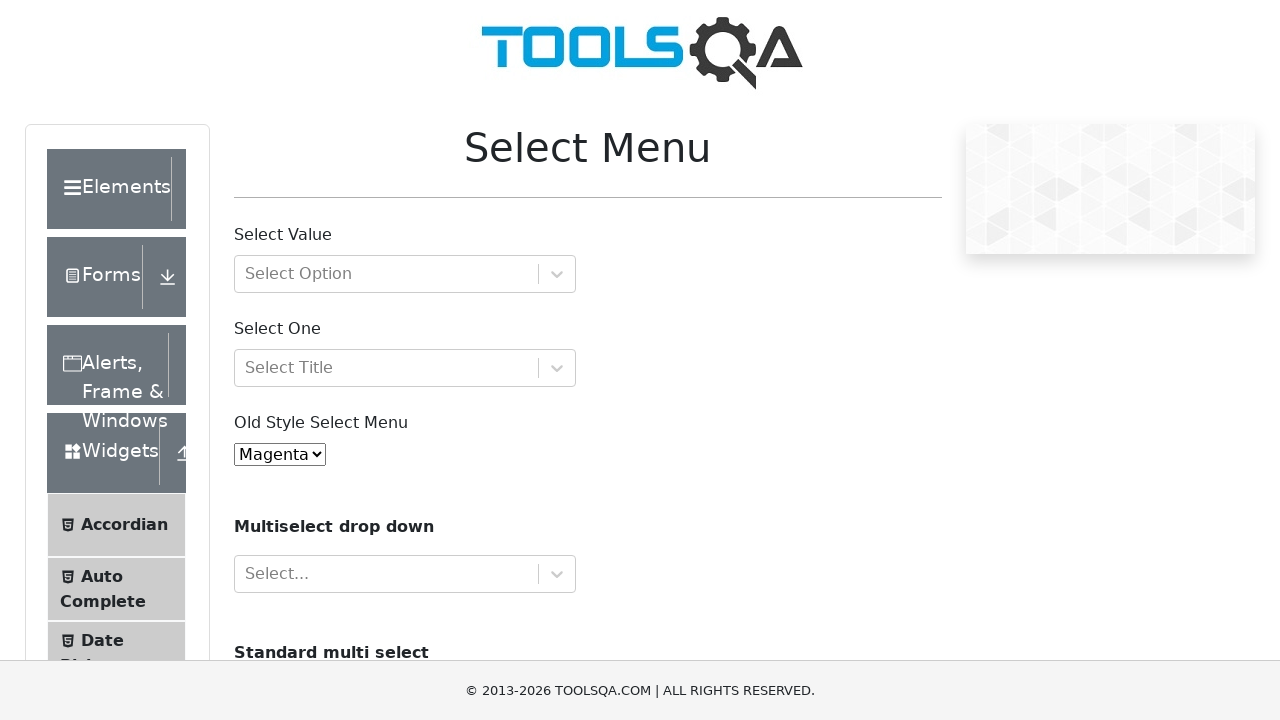

Located cars multi-select dropdown menu element
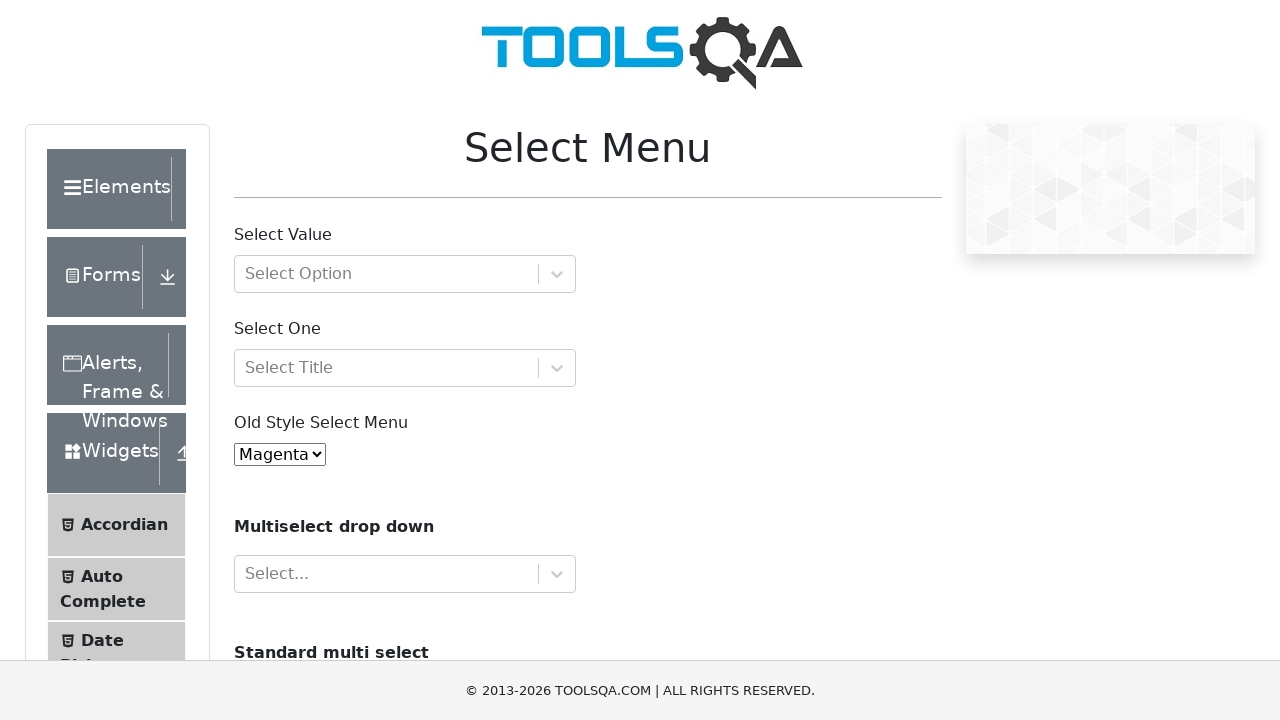

Selected multiple options (Volvo at index 1 and Opel at index 2) from cars dropdown on select#cars
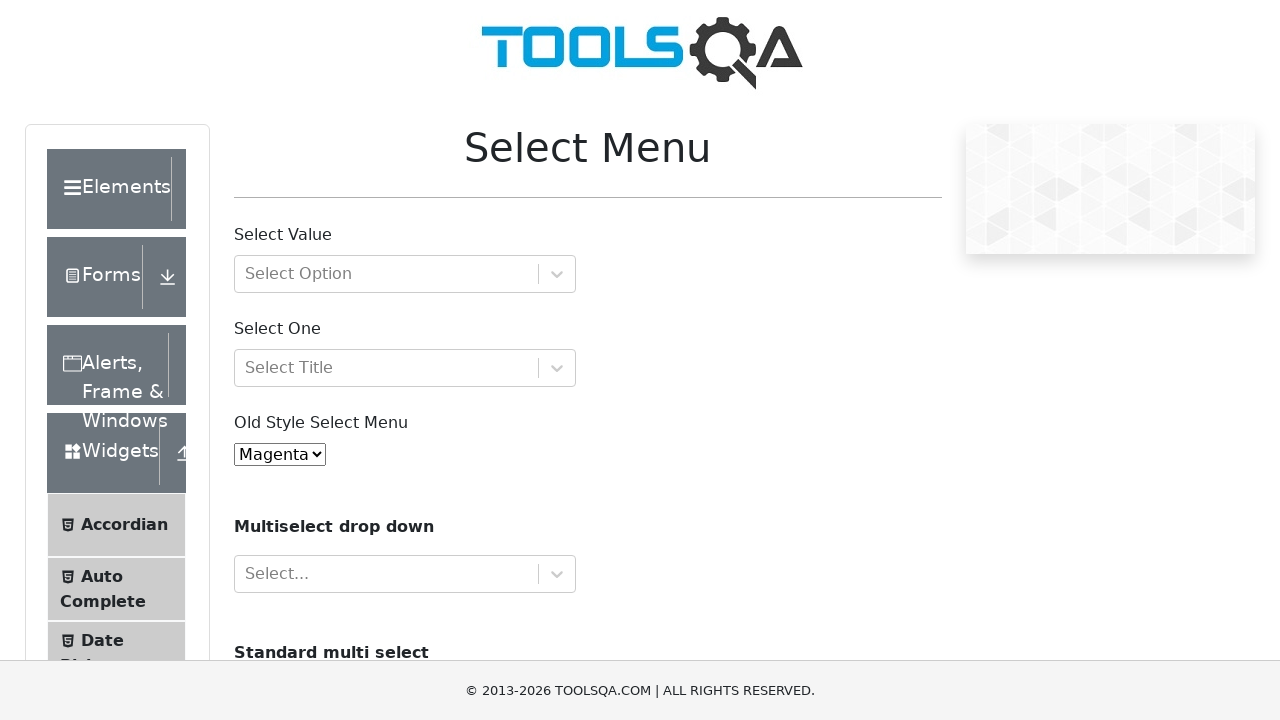

Located all checked options in cars dropdown
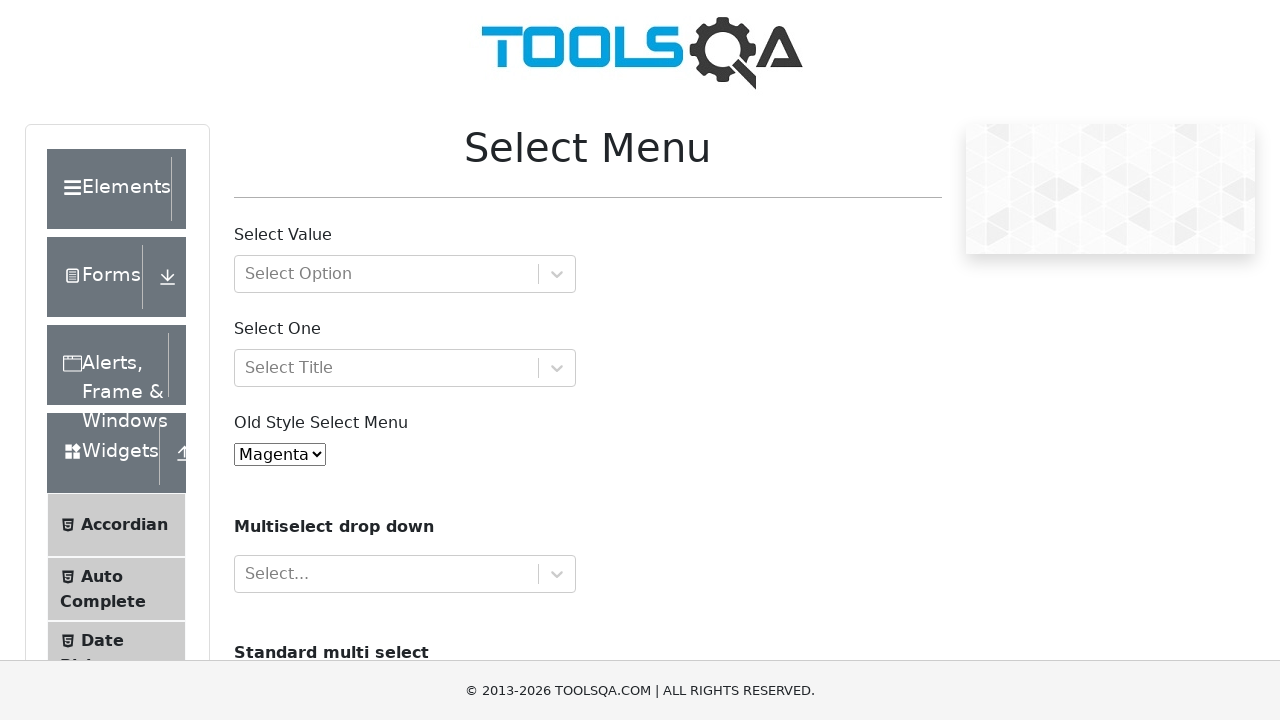

Counted 2 selected options in cars dropdown
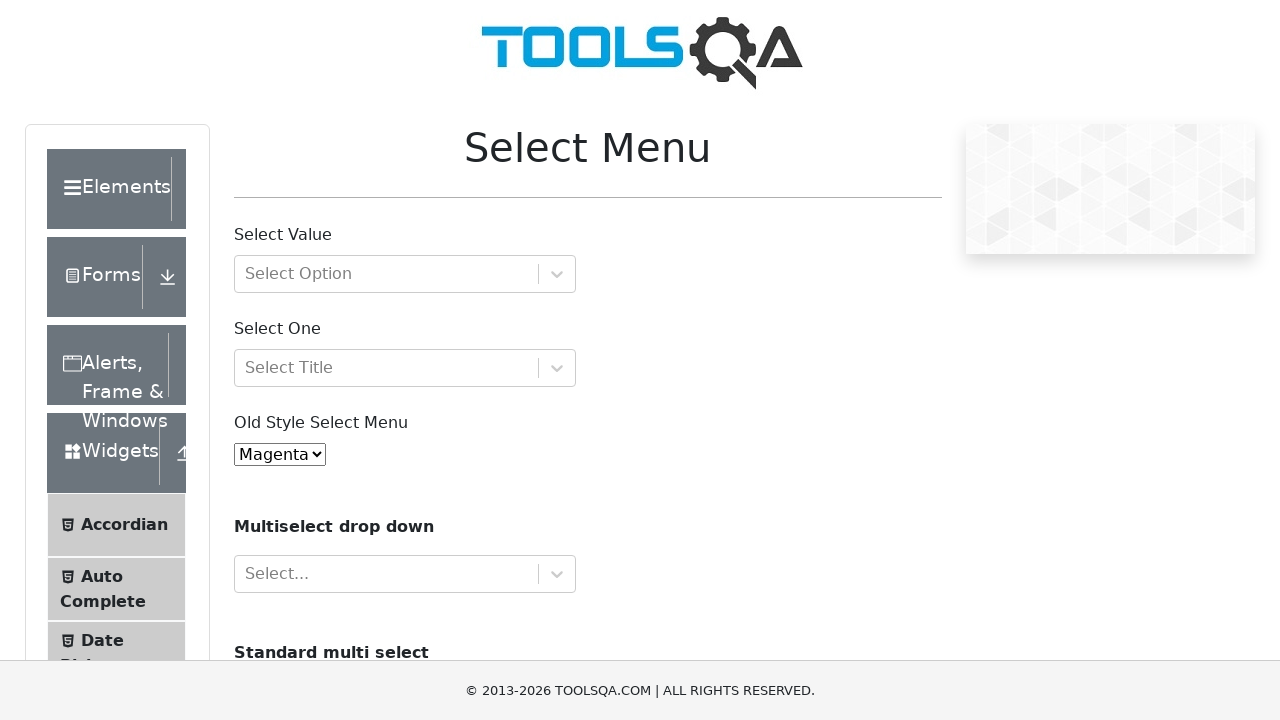

Verified selected option: Saab
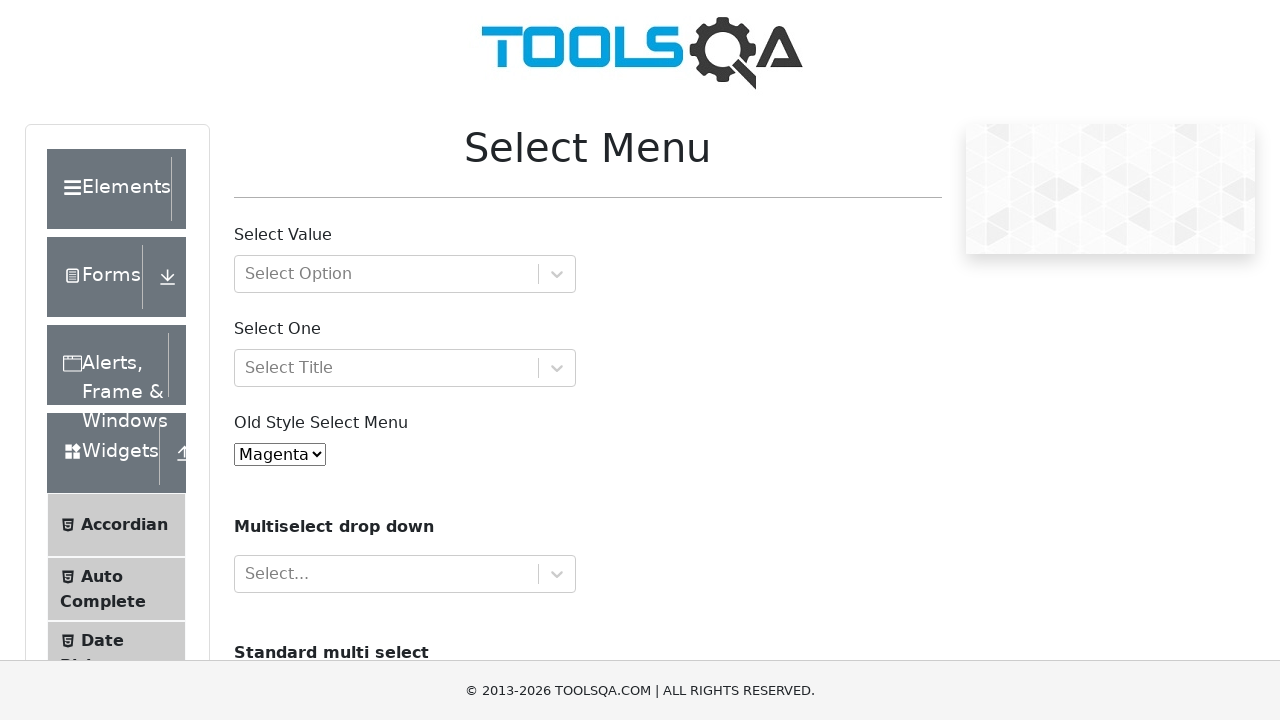

Verified selected option: Opel
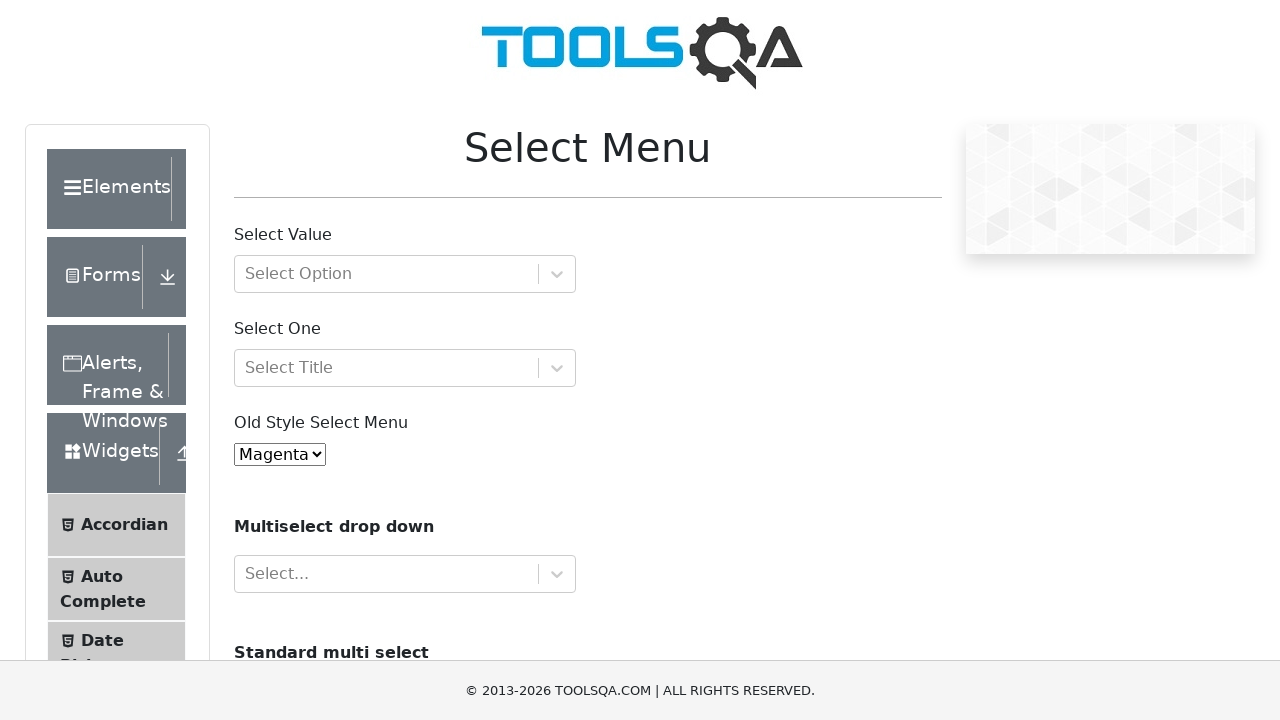

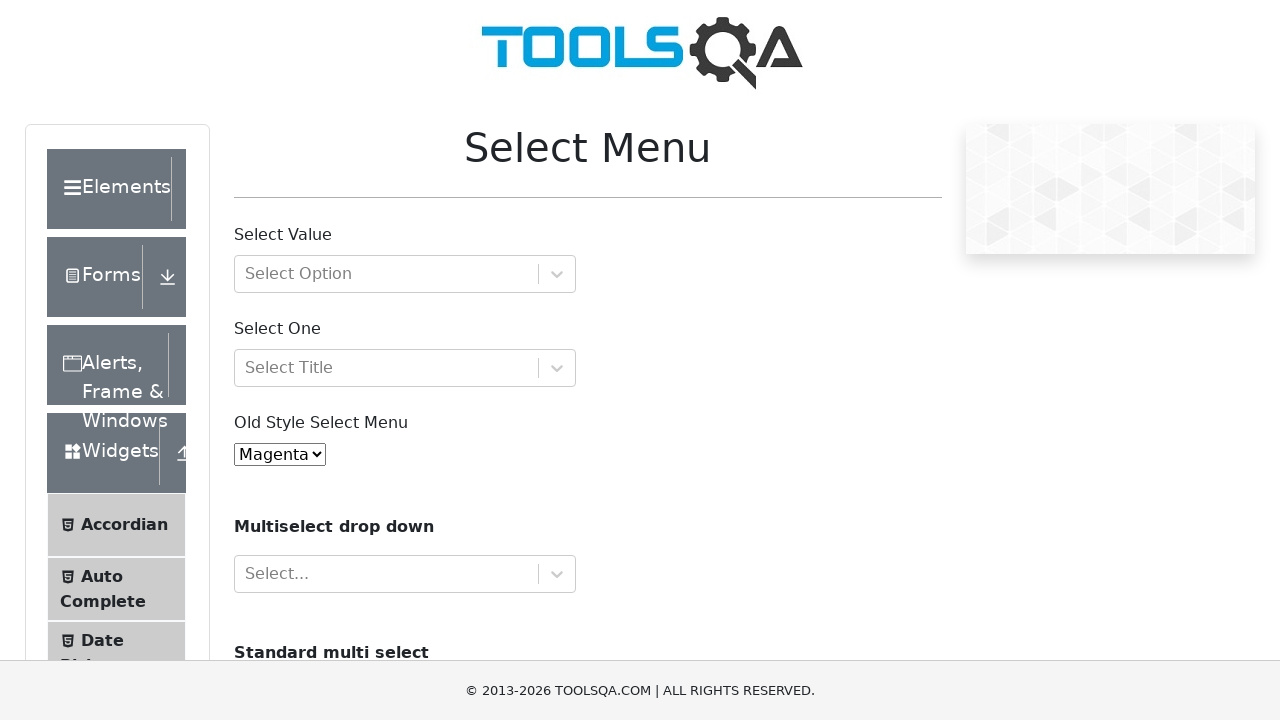